Tests clicking on a link using partial link text matching "Web Tab" on a demo QSpiders application page

Starting URL: https://demoapps.qspiders.com/ui?scenario=1

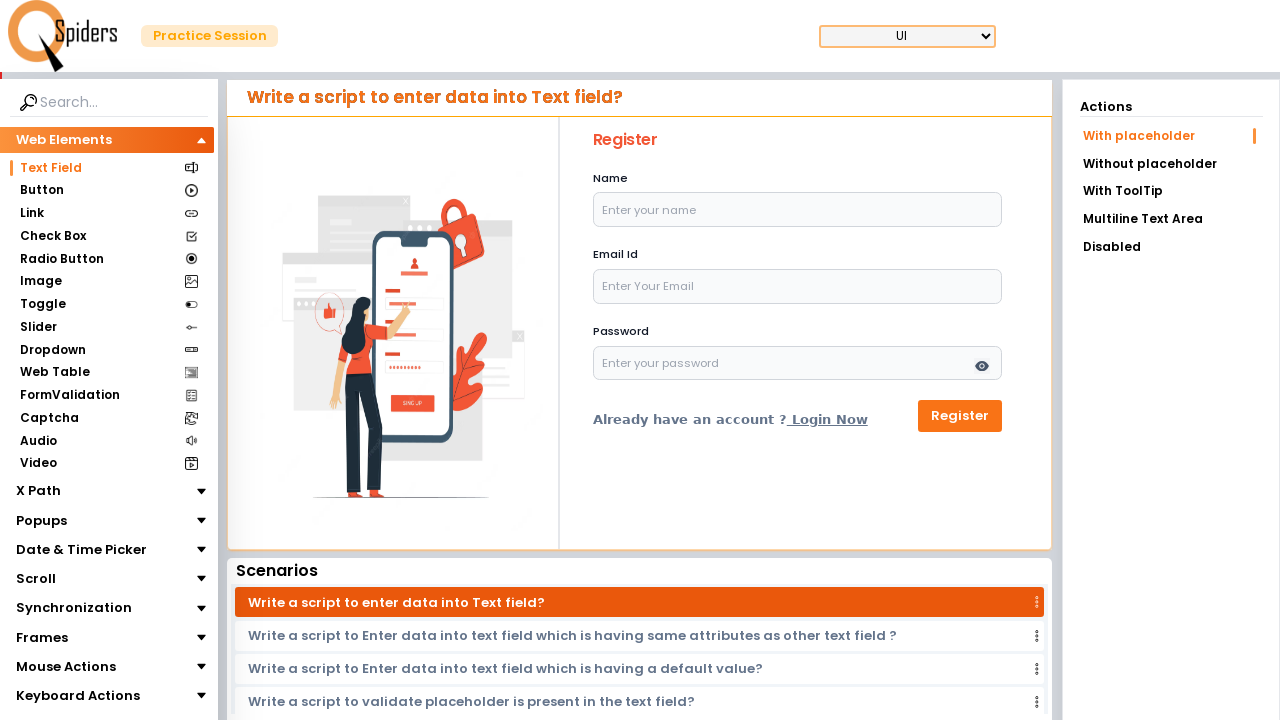

Navigated to QSpiders demo application
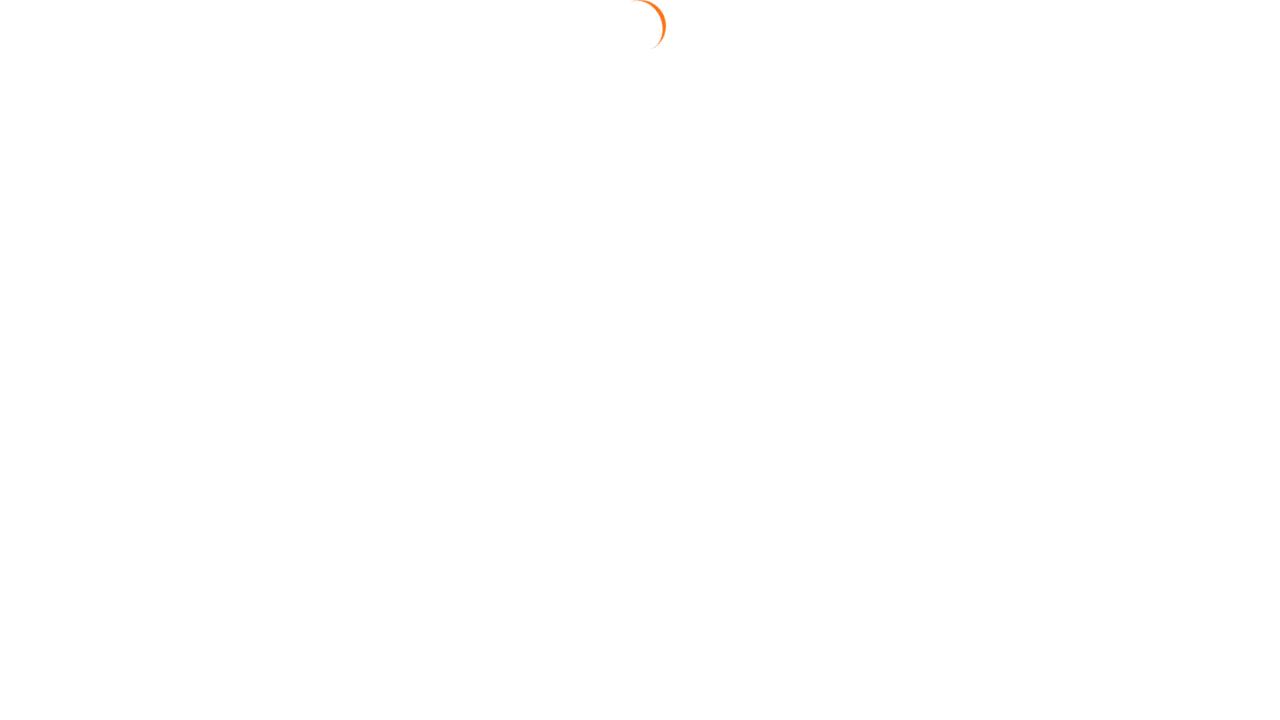

Clicked on link with partial text match 'Web Tab' at (106, 373) on a:has-text('Web Tab')
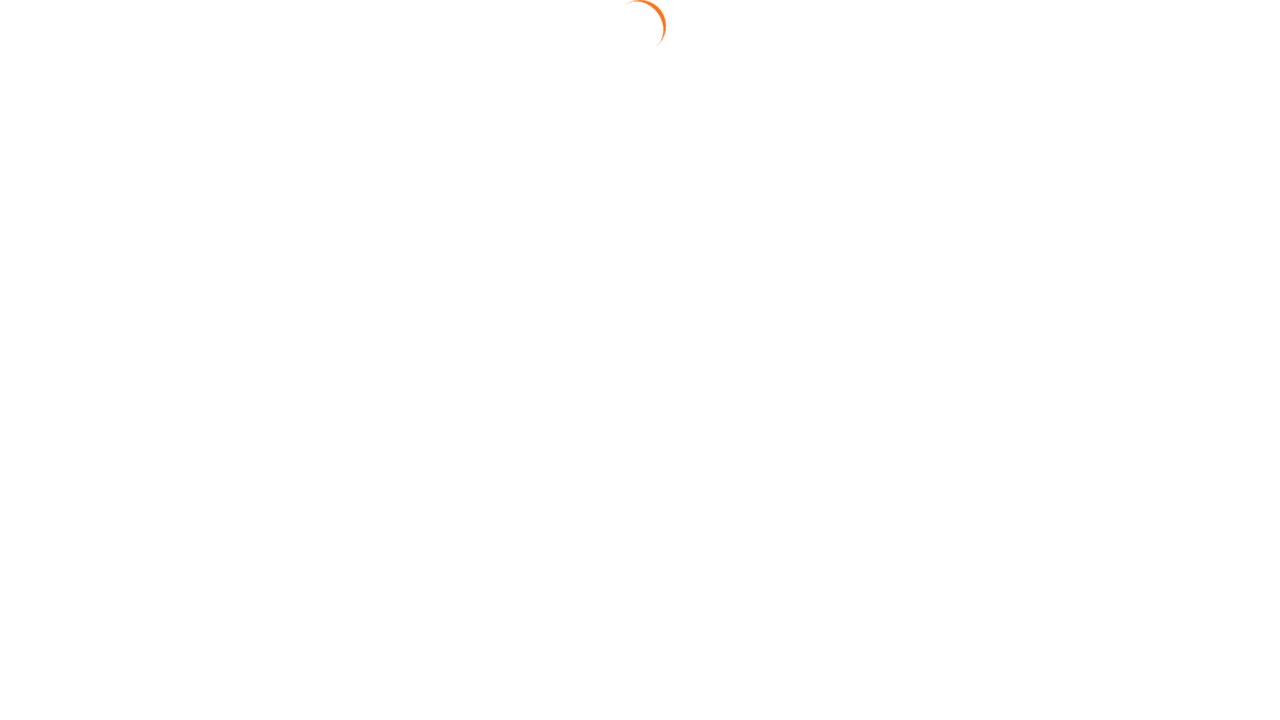

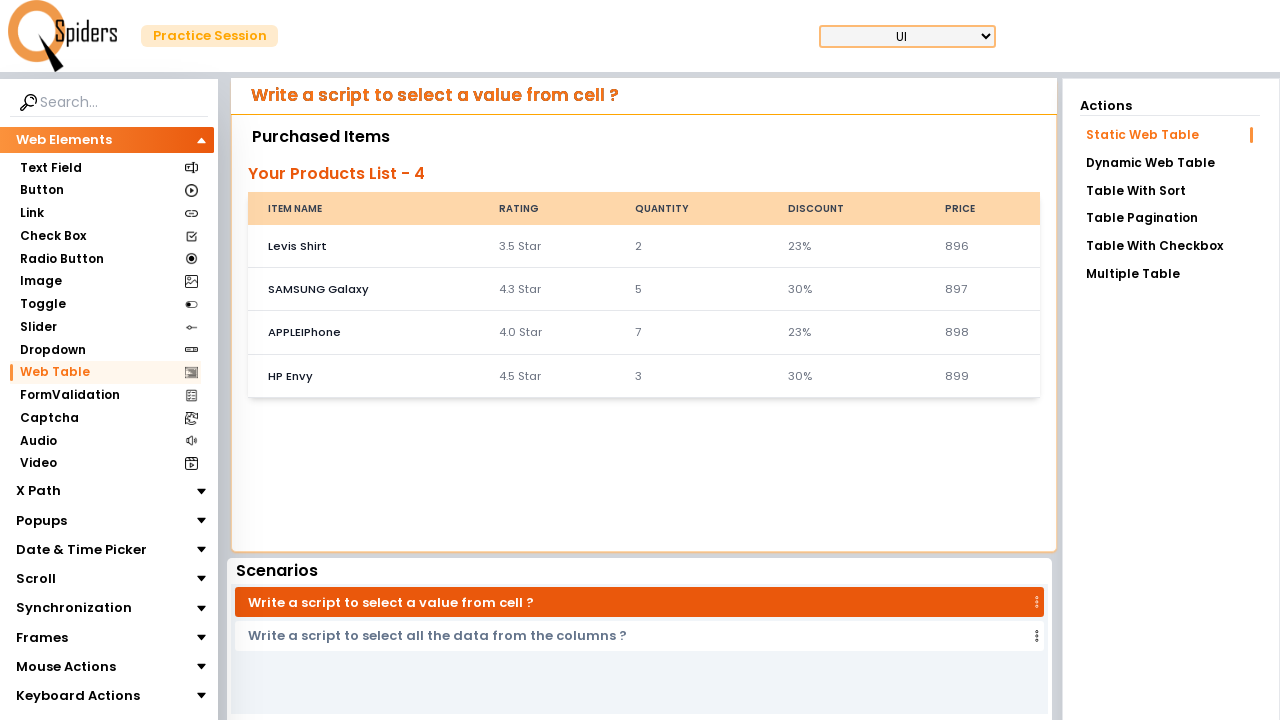